Tests form filling and element interaction across two different websites, including text inputs, radio buttons, and dropdown selection

Starting URL: https://trytestingthis.netlify.app/

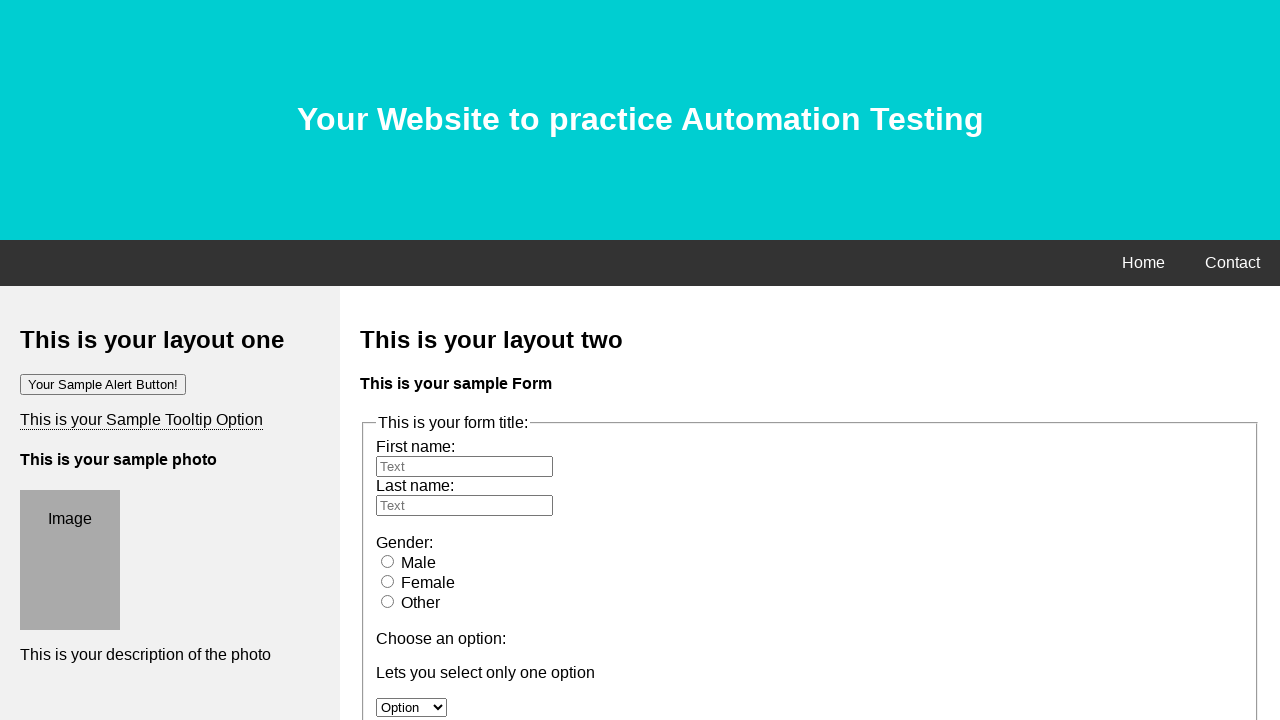

Filled username field with 'Hello World' on #uname
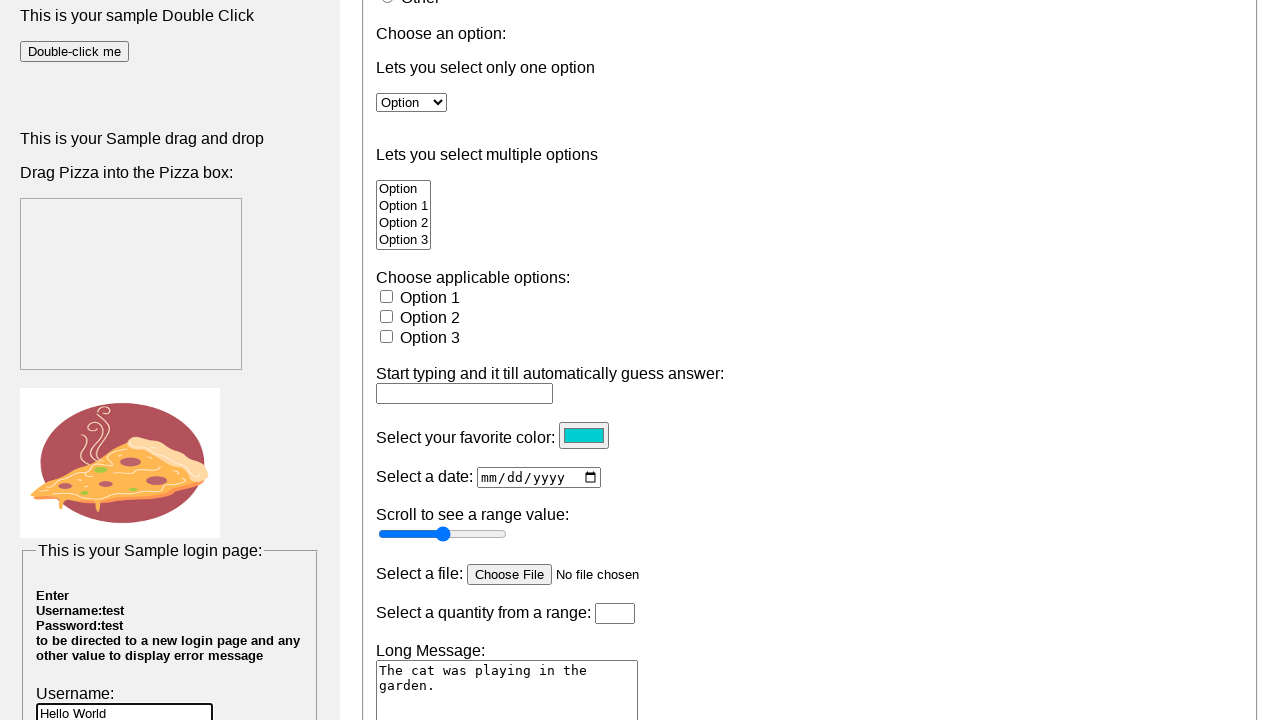

Filled first name field with 'Hi I am First Name' on #fname
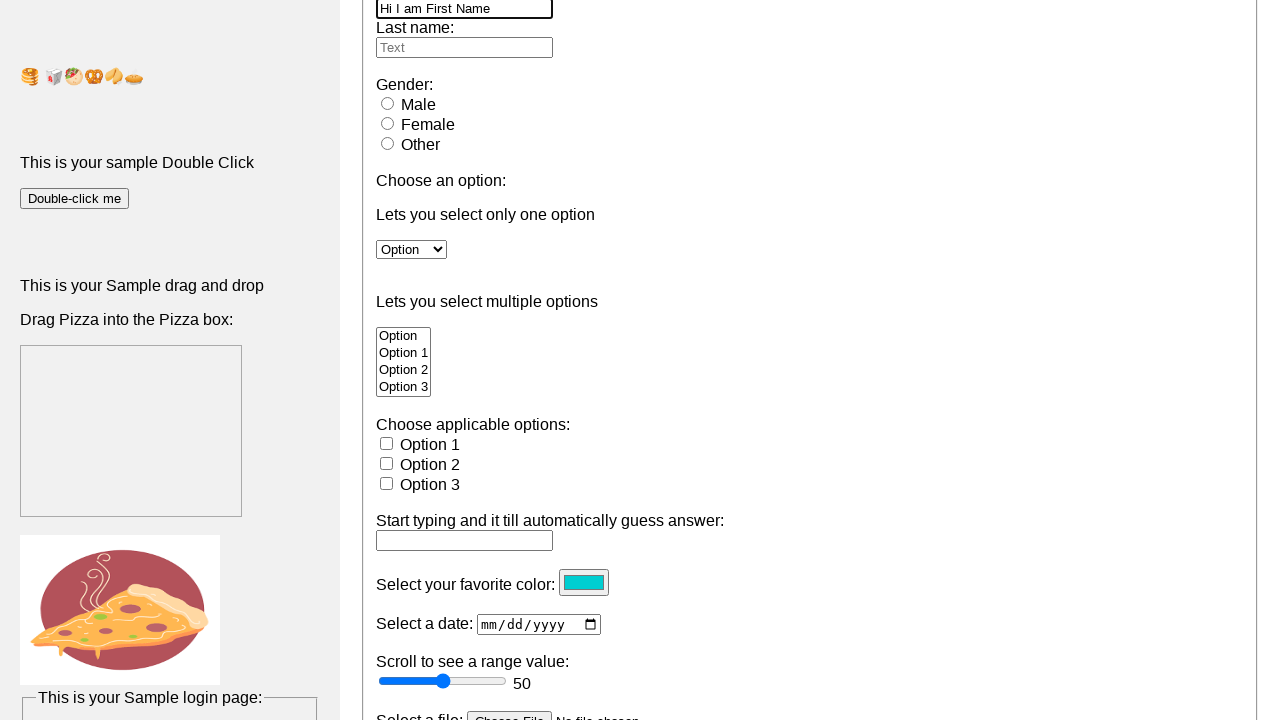

Filled last name field with 'Hi I am Last Name' on input[name='lname']
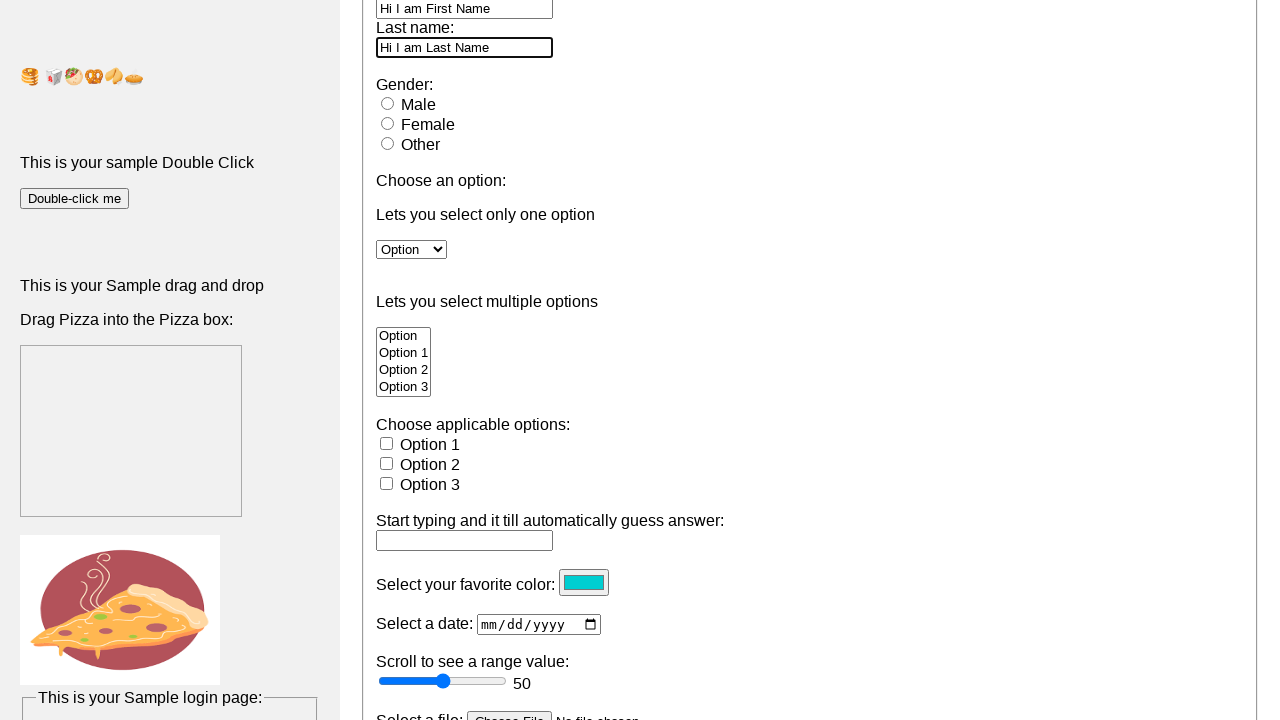

Navigated to https://rahulshettyacademy.com/AutomationPractice/
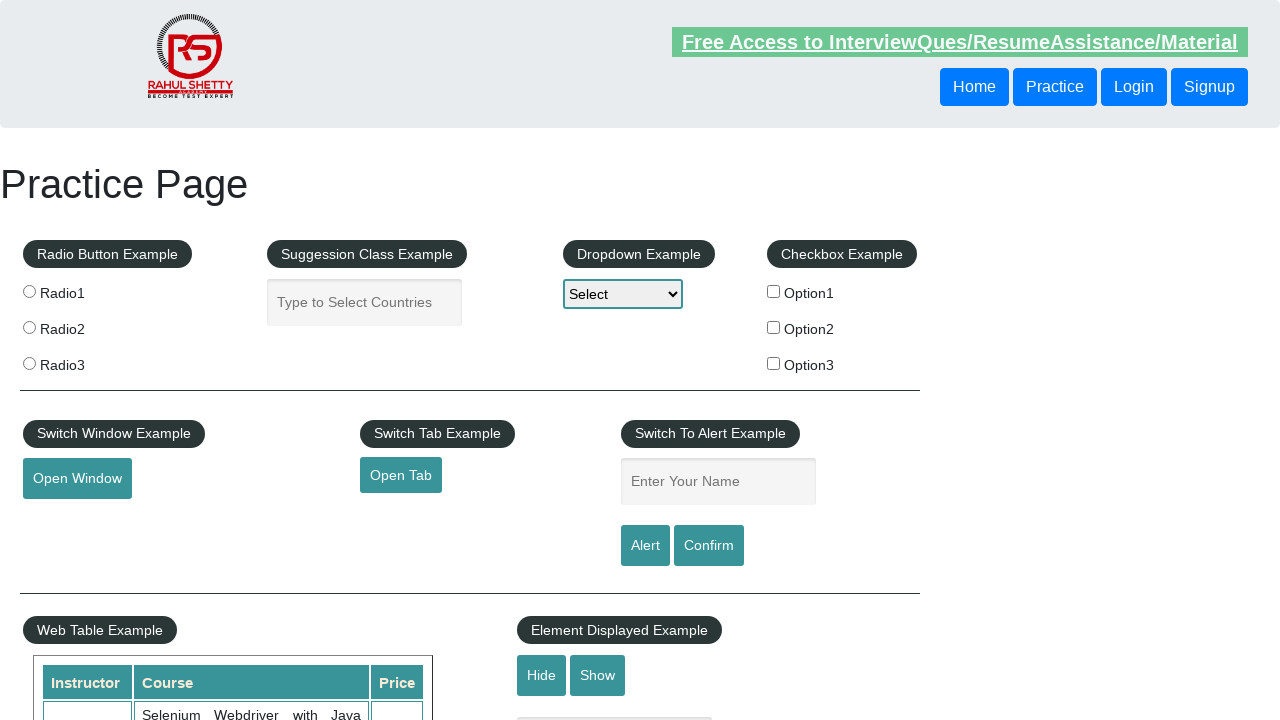

Filled autocomplete field with 'Locate using classname' on .ui-autocomplete-input
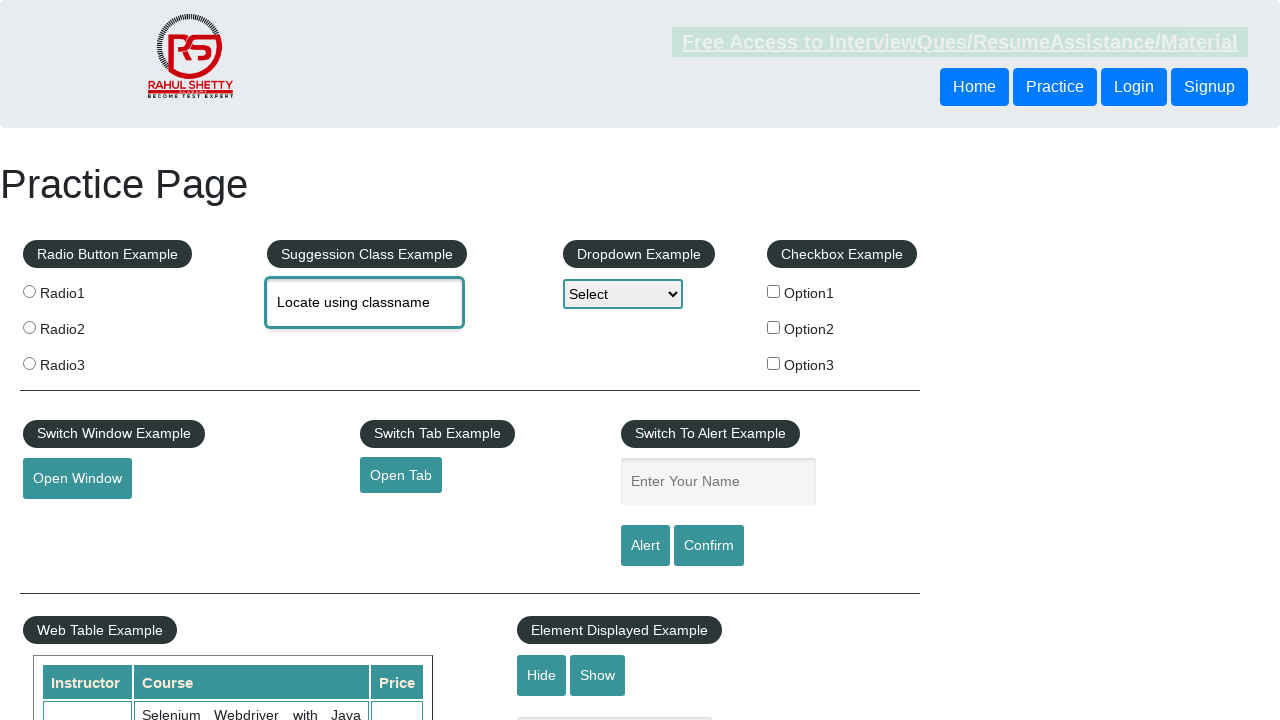

Clicked radio button 1 at (29, 291) on input[value='radio1']
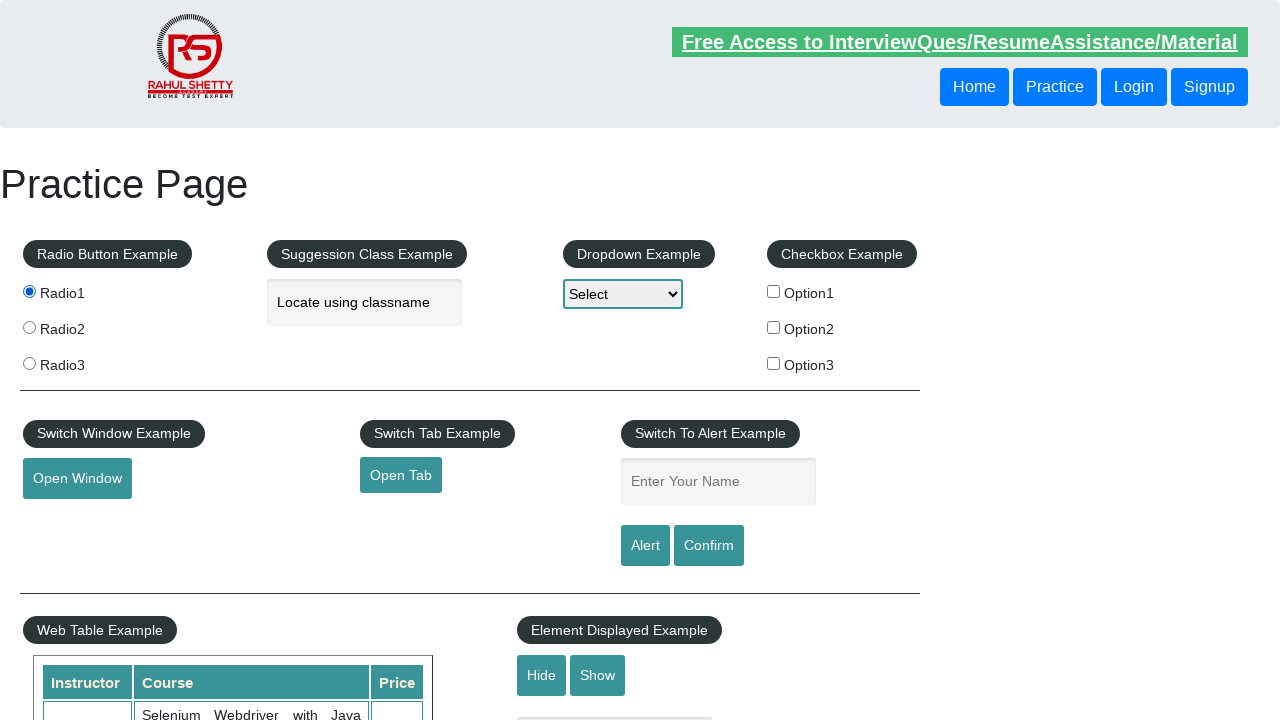

Clicked dropdown to open it at (623, 294) on xpath=//select[@id='dropdown-class-example']
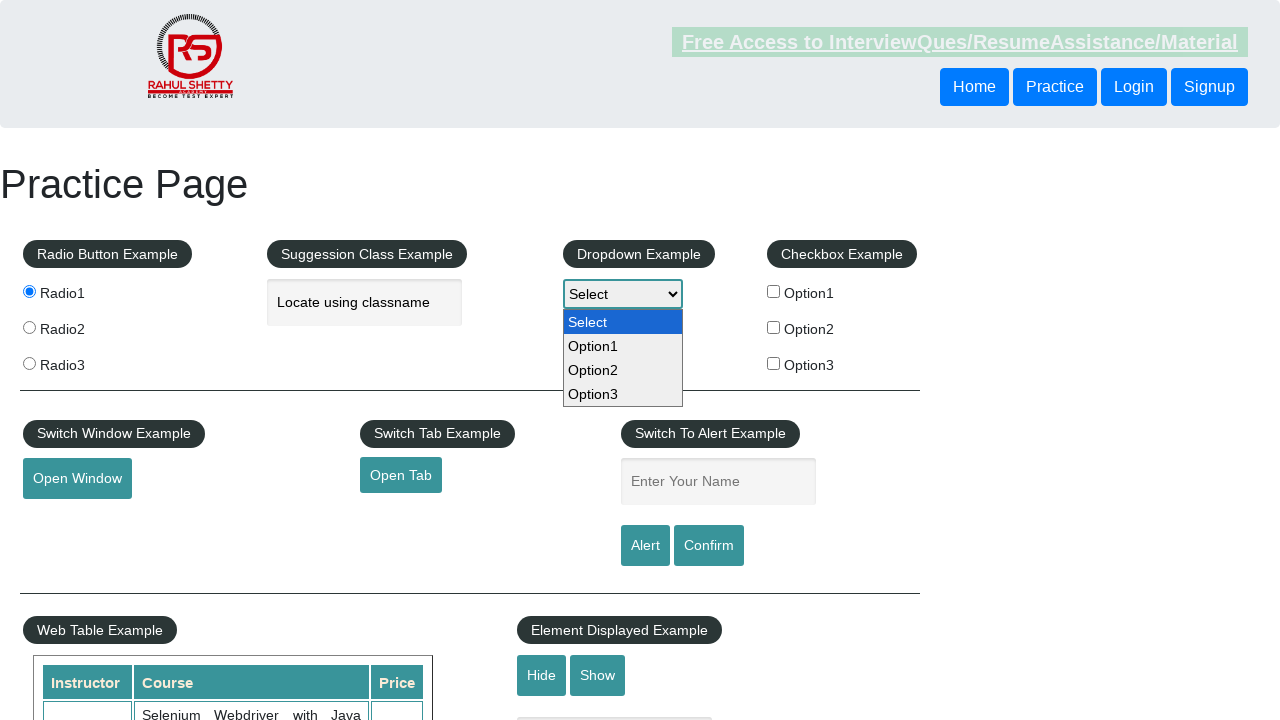

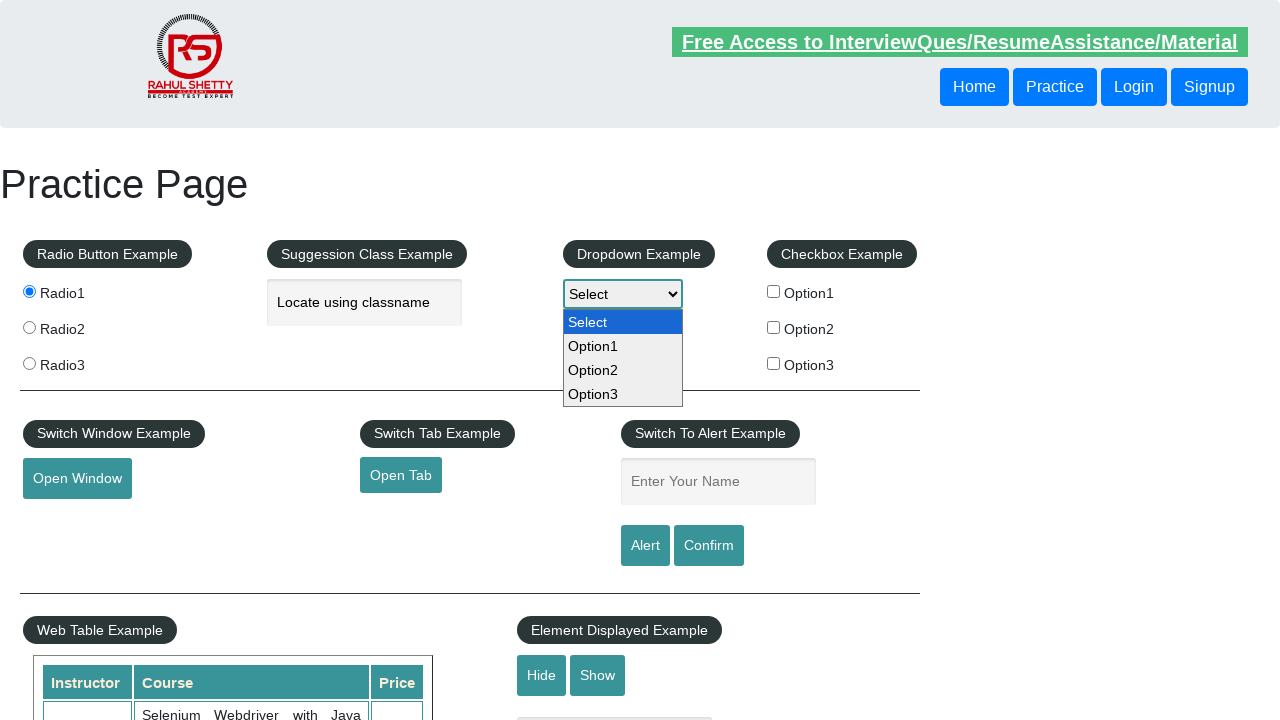